Tests registration form validation when all fields are left empty, verifying that appropriate error messages are displayed for each required field

Starting URL: https://alada.vn/tai-khoan/dang-ky.html

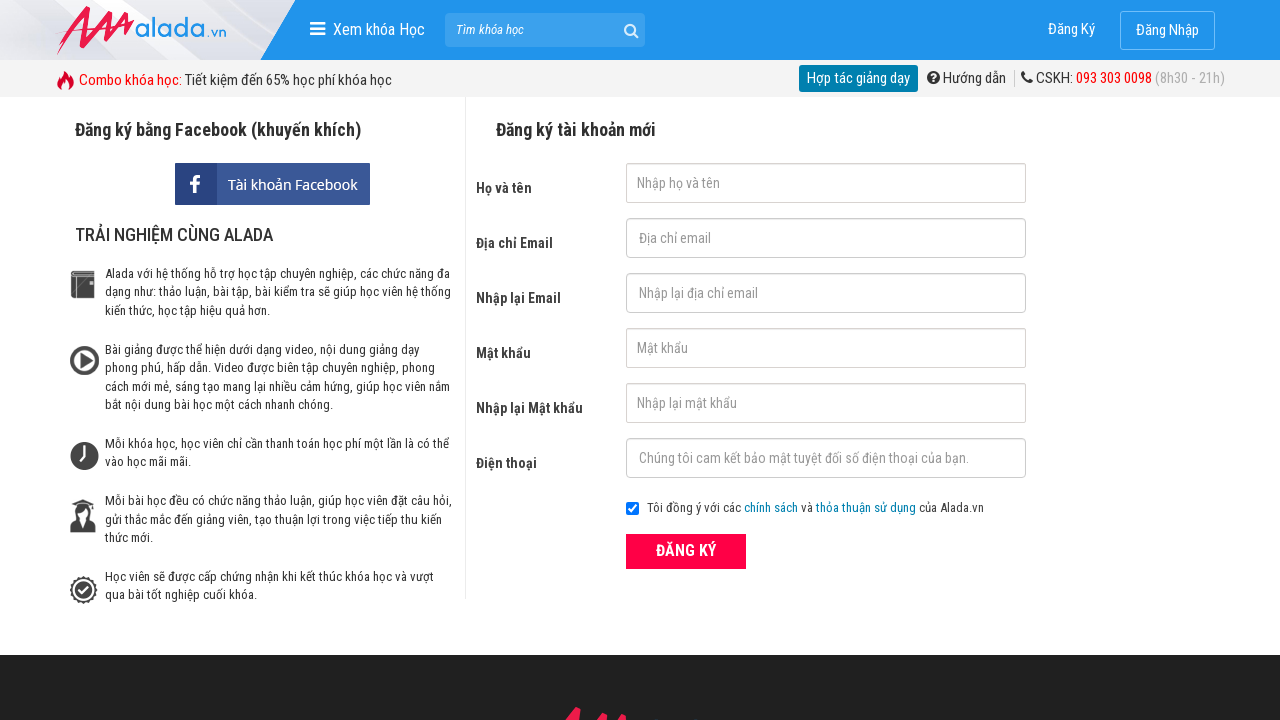

Cleared first name field on #txtFirstname
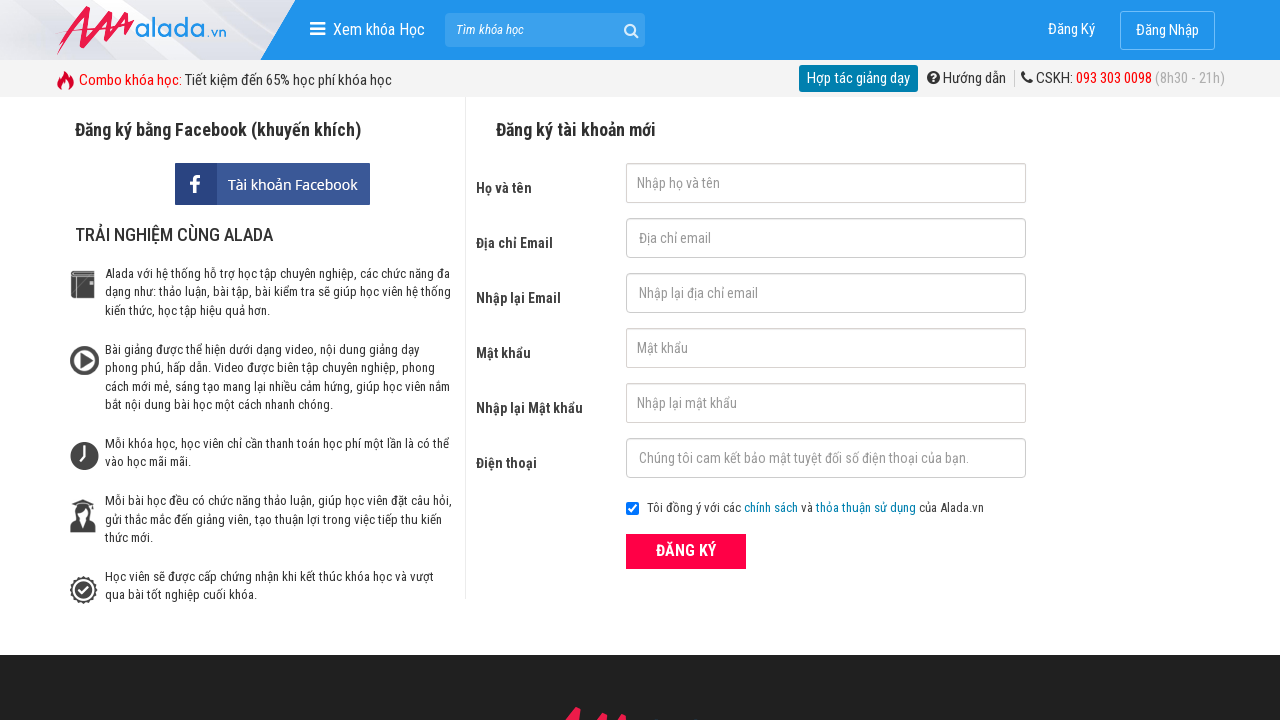

Cleared email field on #txtEmail
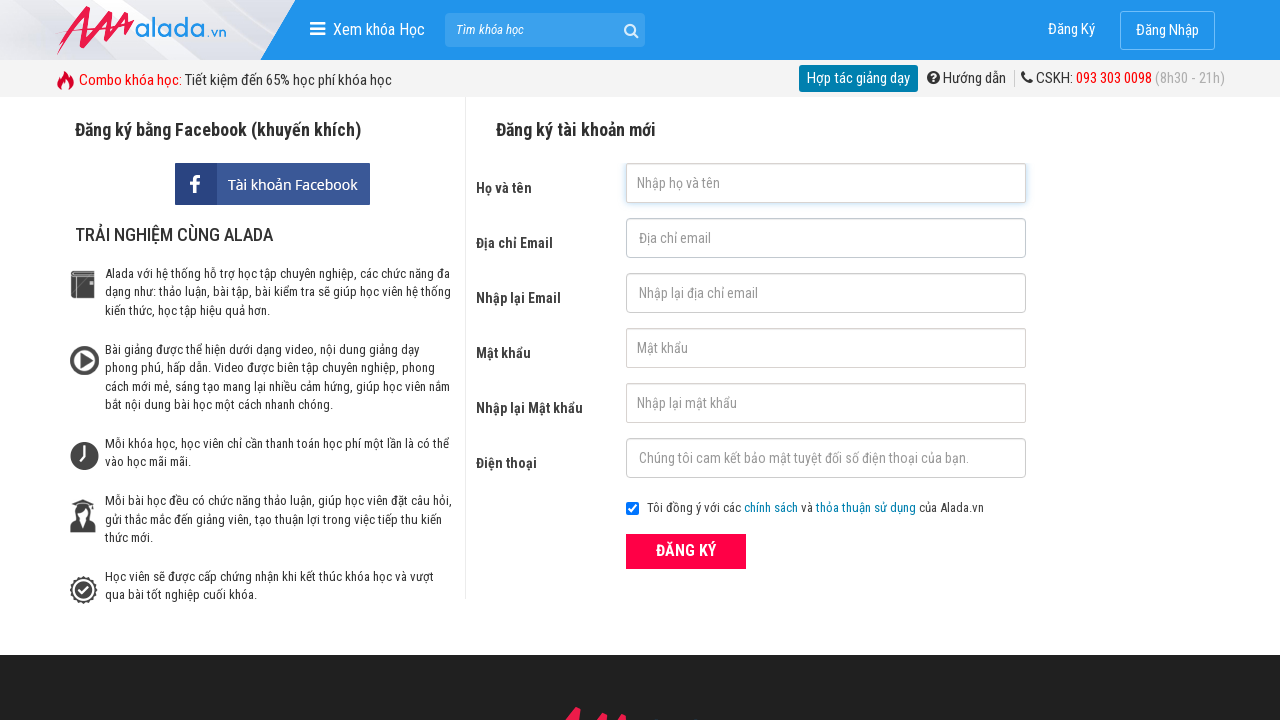

Cleared confirm email field on #txtCEmail
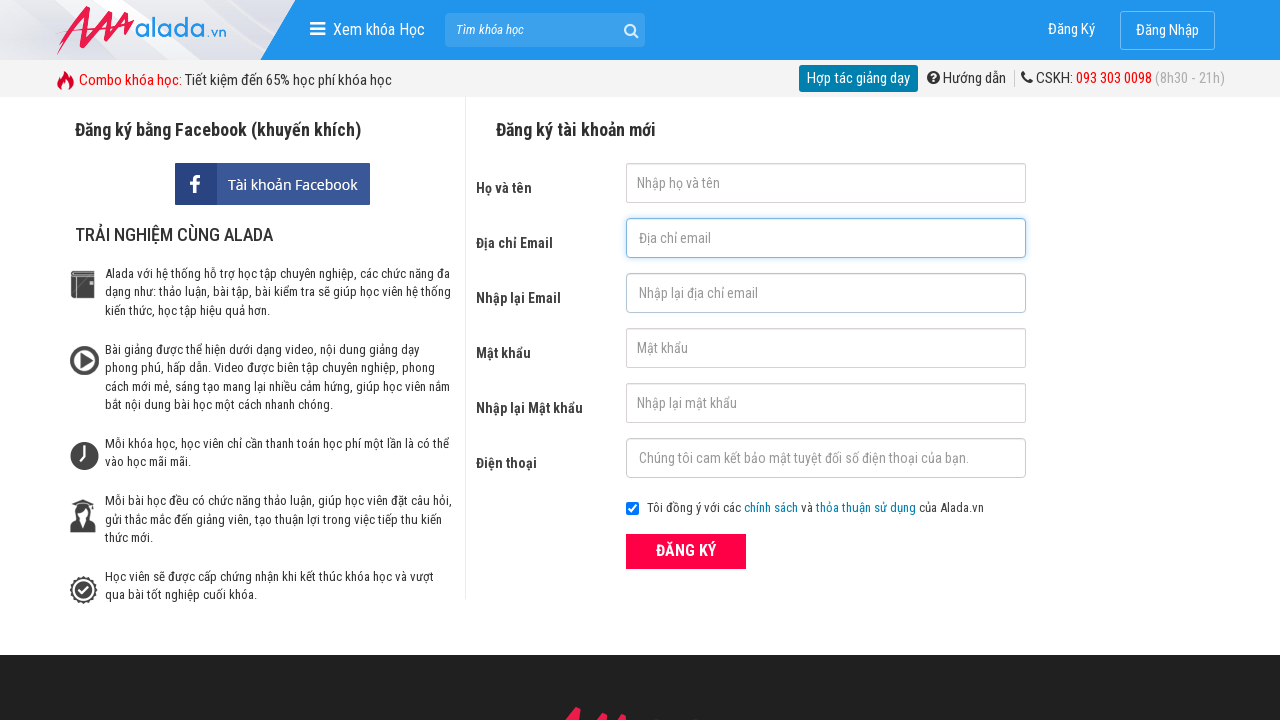

Cleared password field on #txtPassword
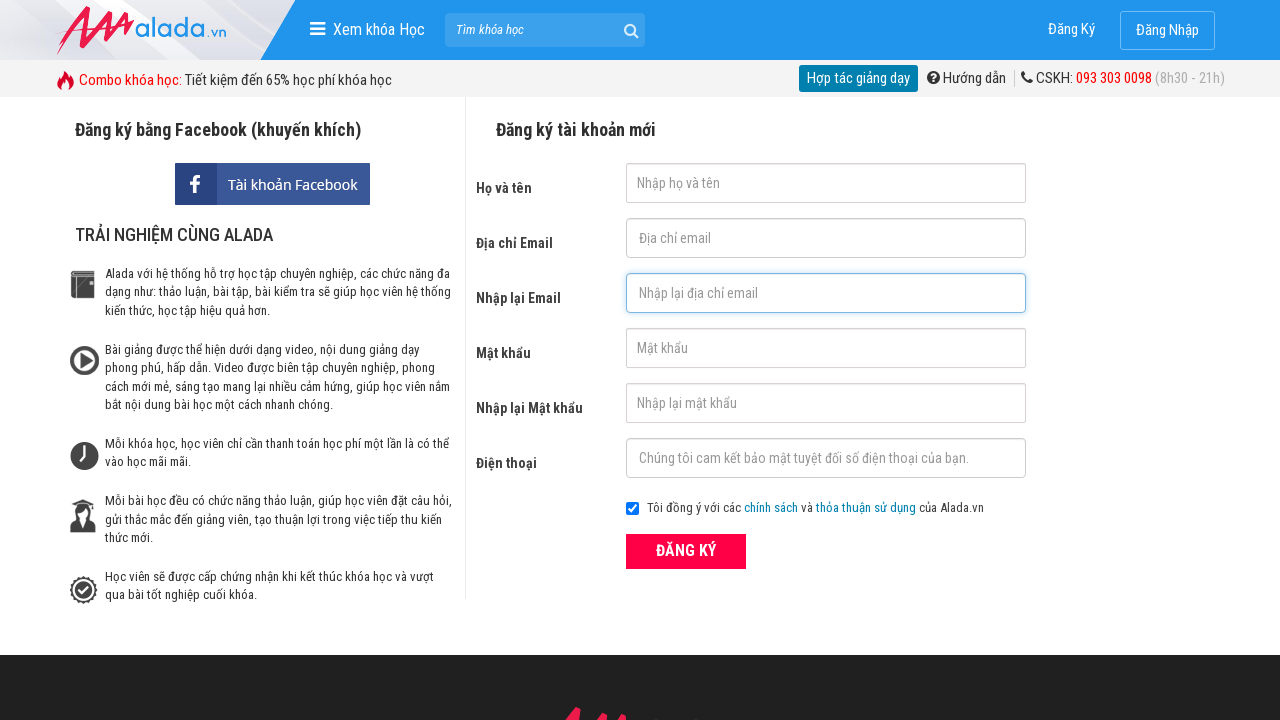

Cleared confirm password field on #txtCPassword
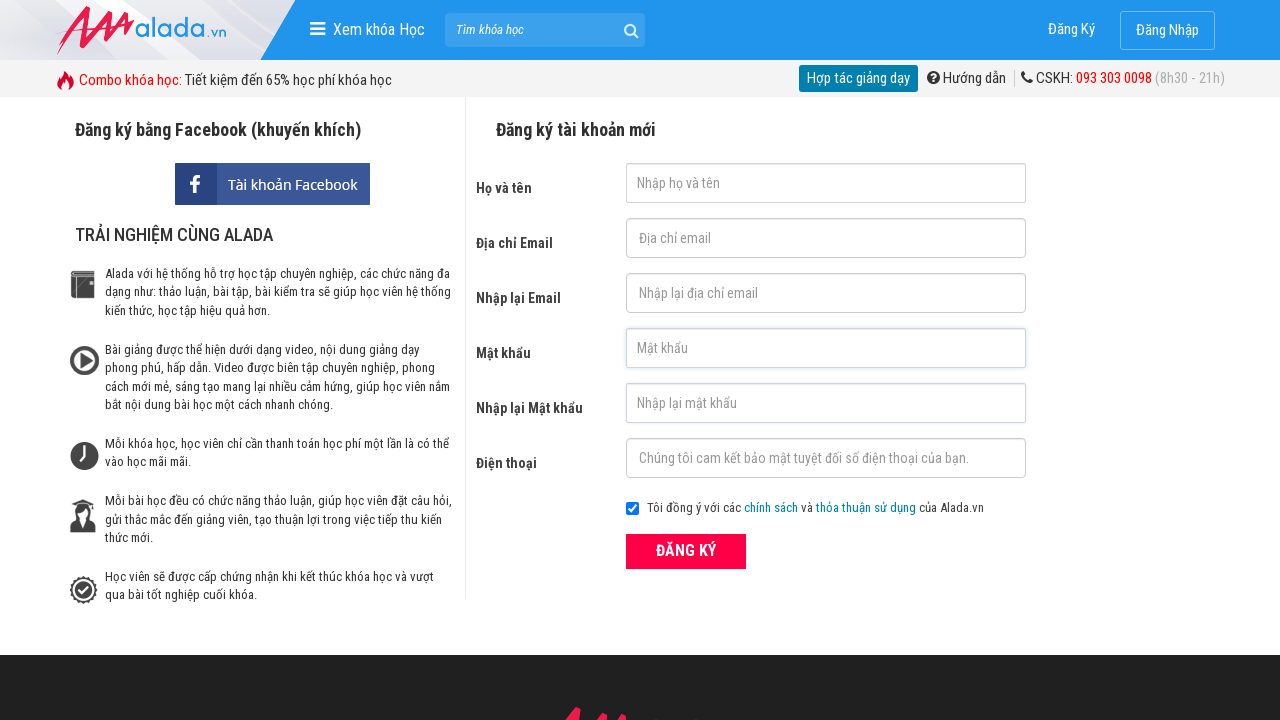

Cleared phone field on #txtPhone
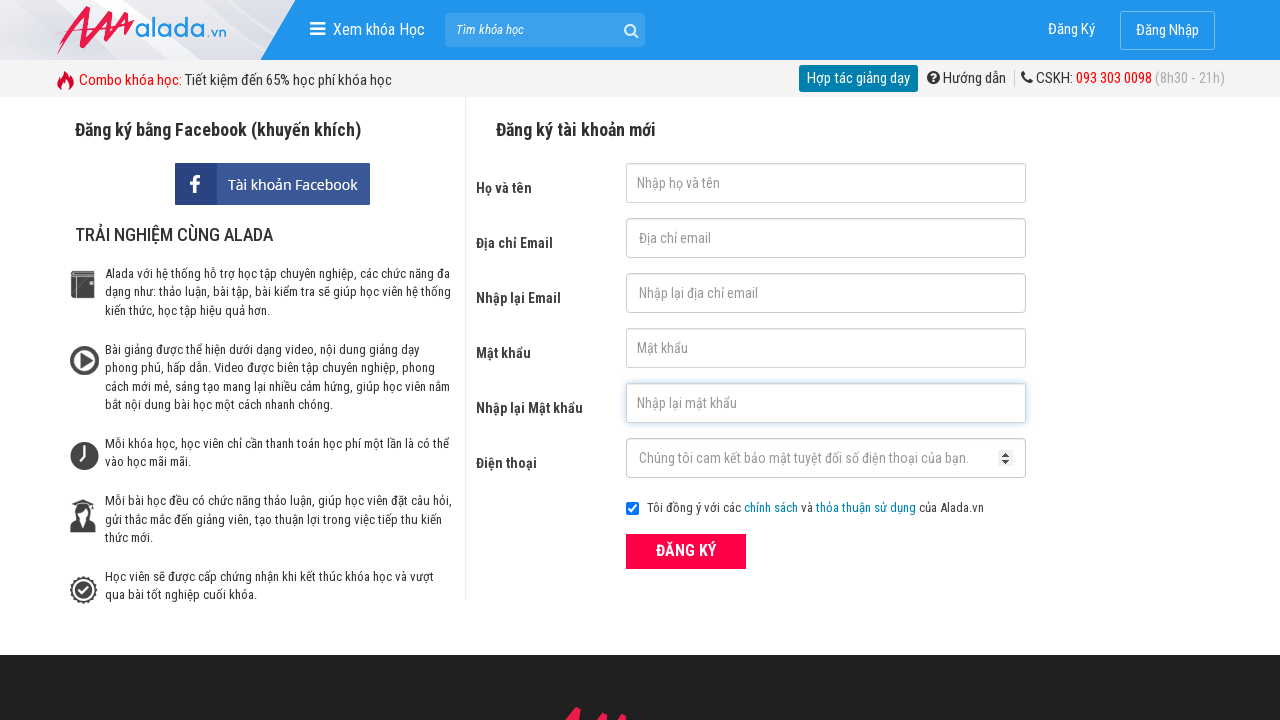

Clicked submit button (ĐĂNG KÝ) with all fields empty at (686, 551) on xpath=//button[text()='ĐĂNG KÝ' and @type='submit']
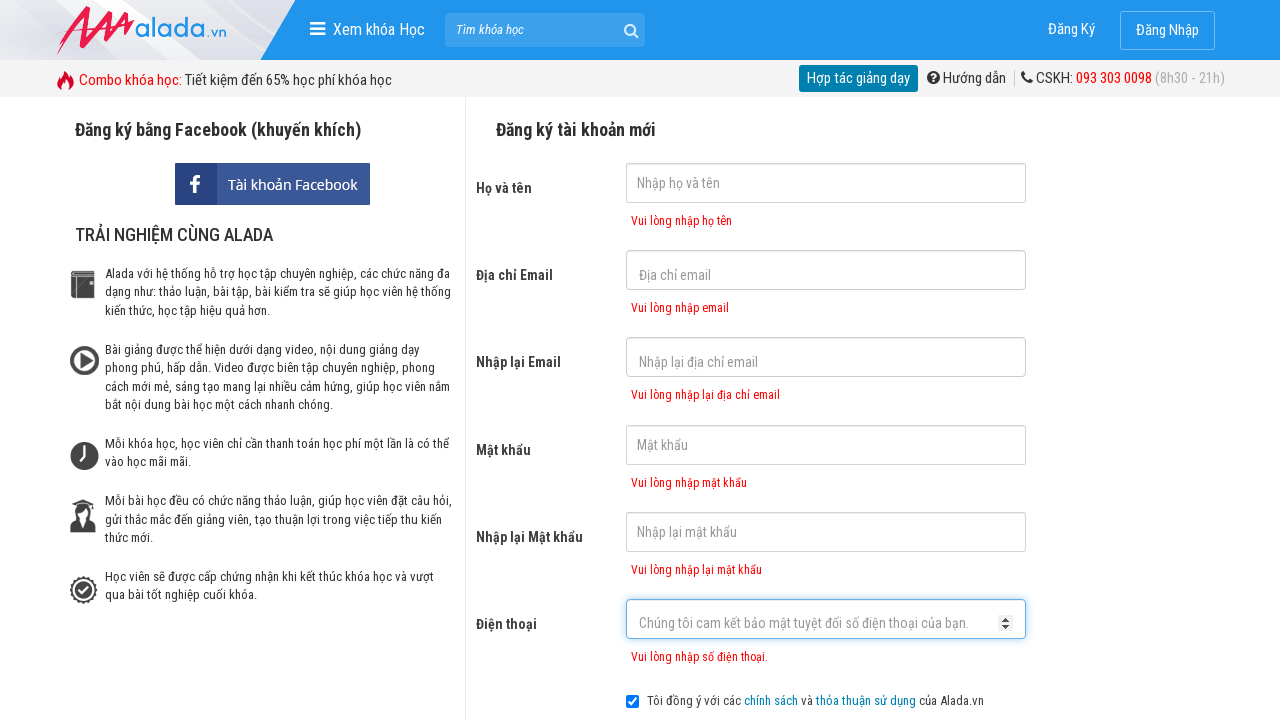

First name error message appeared
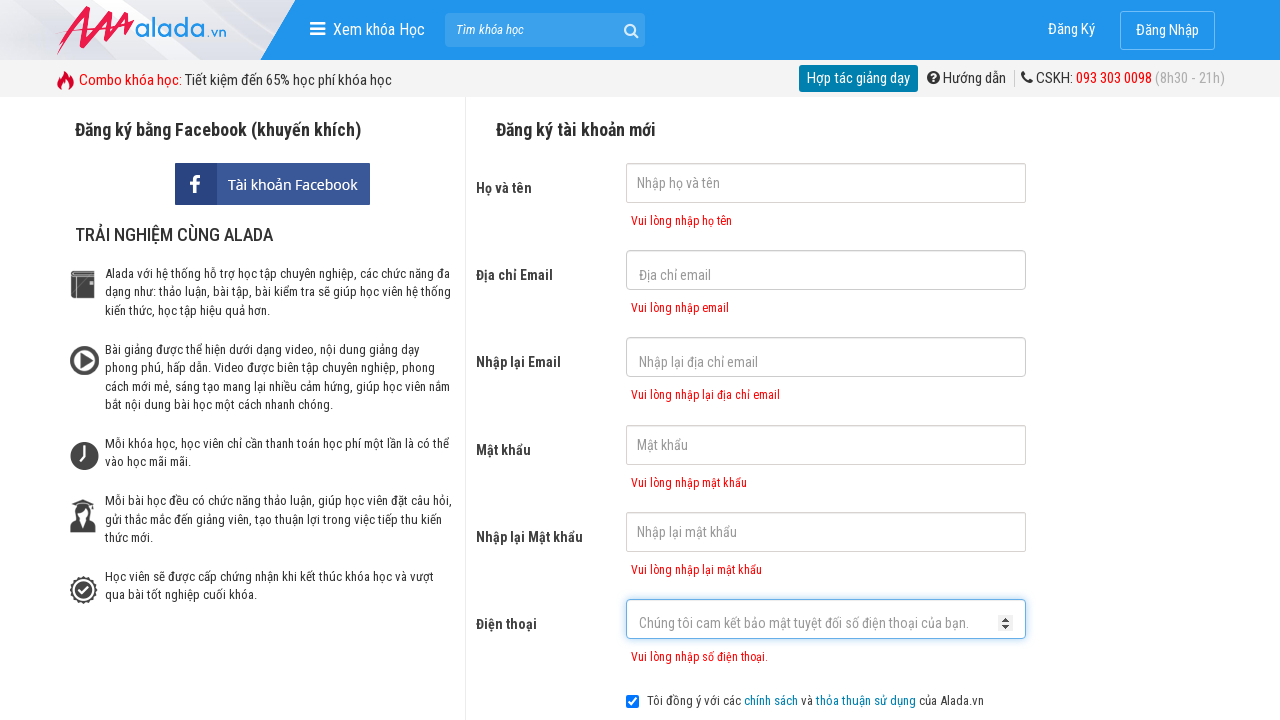

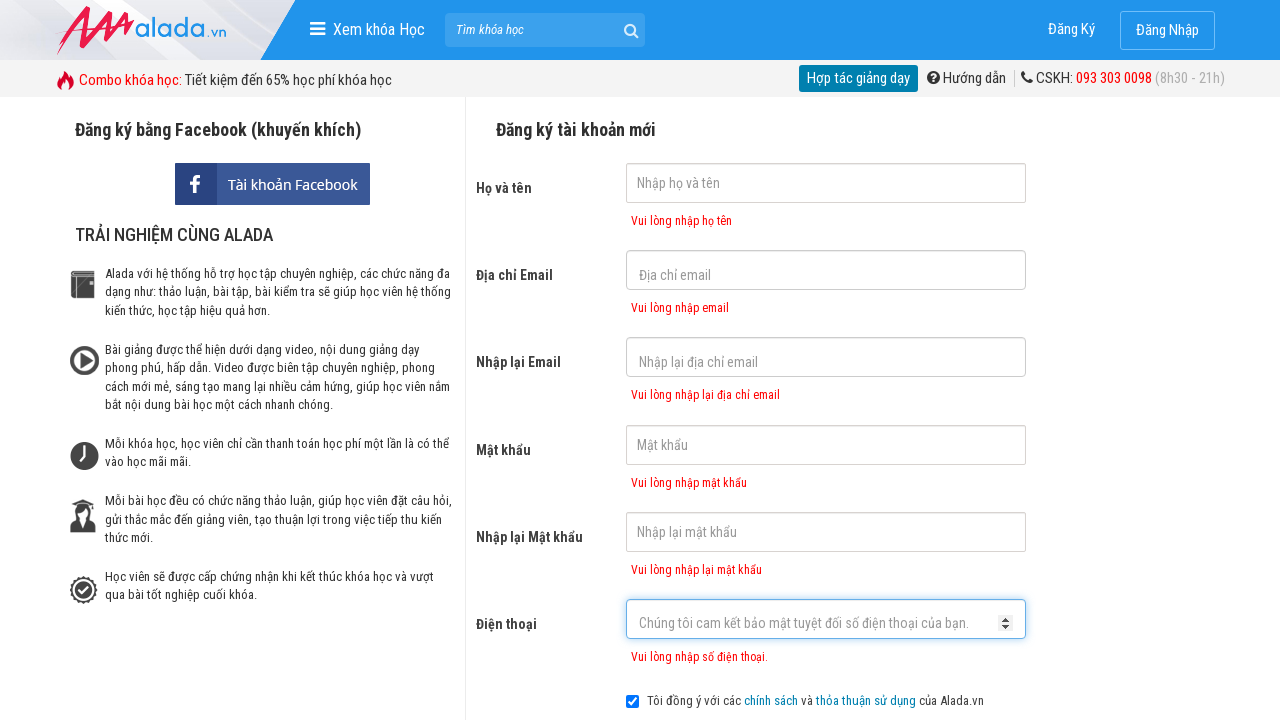